Tests drag and drop functionality by dragging a draggable element into a droppable target area within an iframe

Starting URL: https://jqueryui.com/droppable/

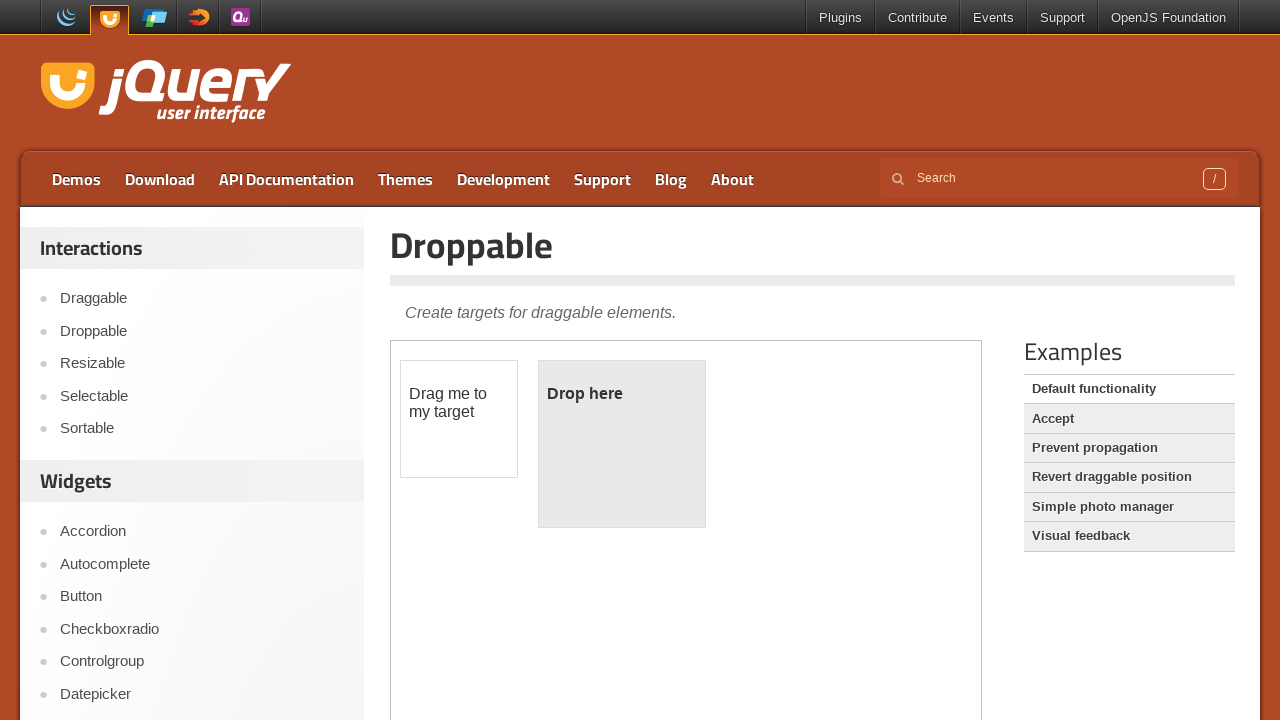

Located and accessed the first iframe containing the drag and drop demo
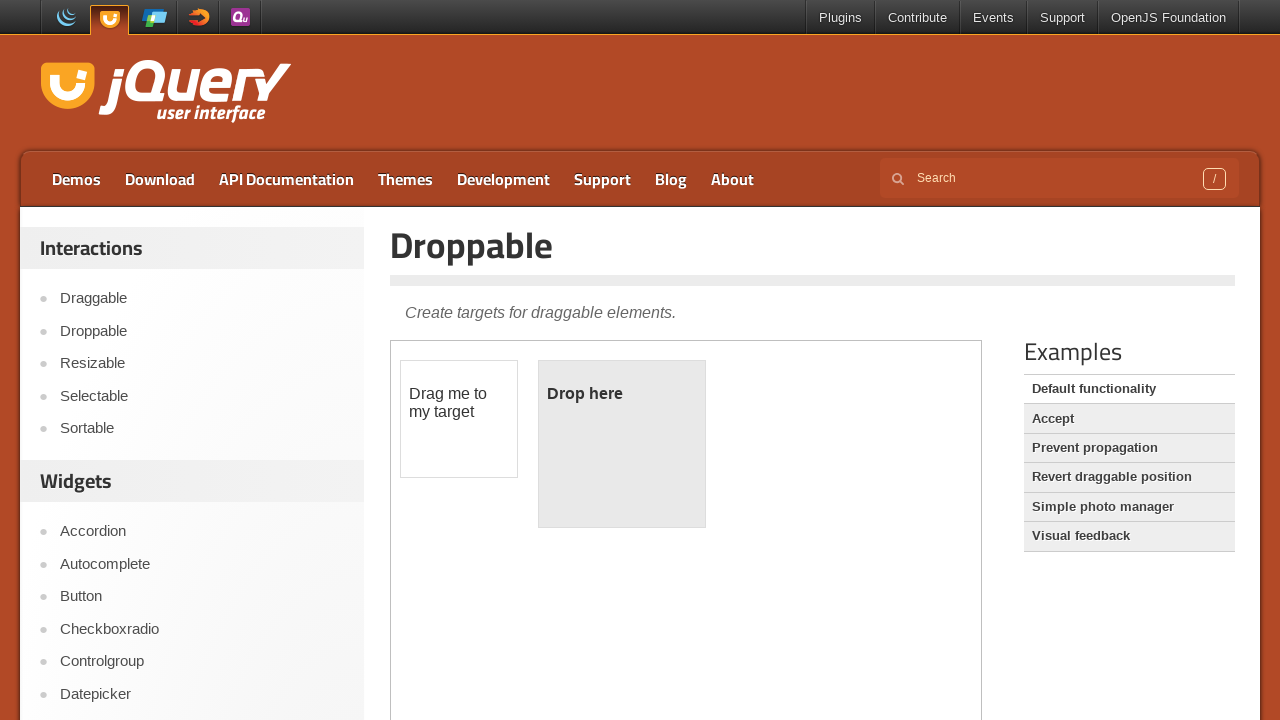

Located the draggable element with ID 'draggable'
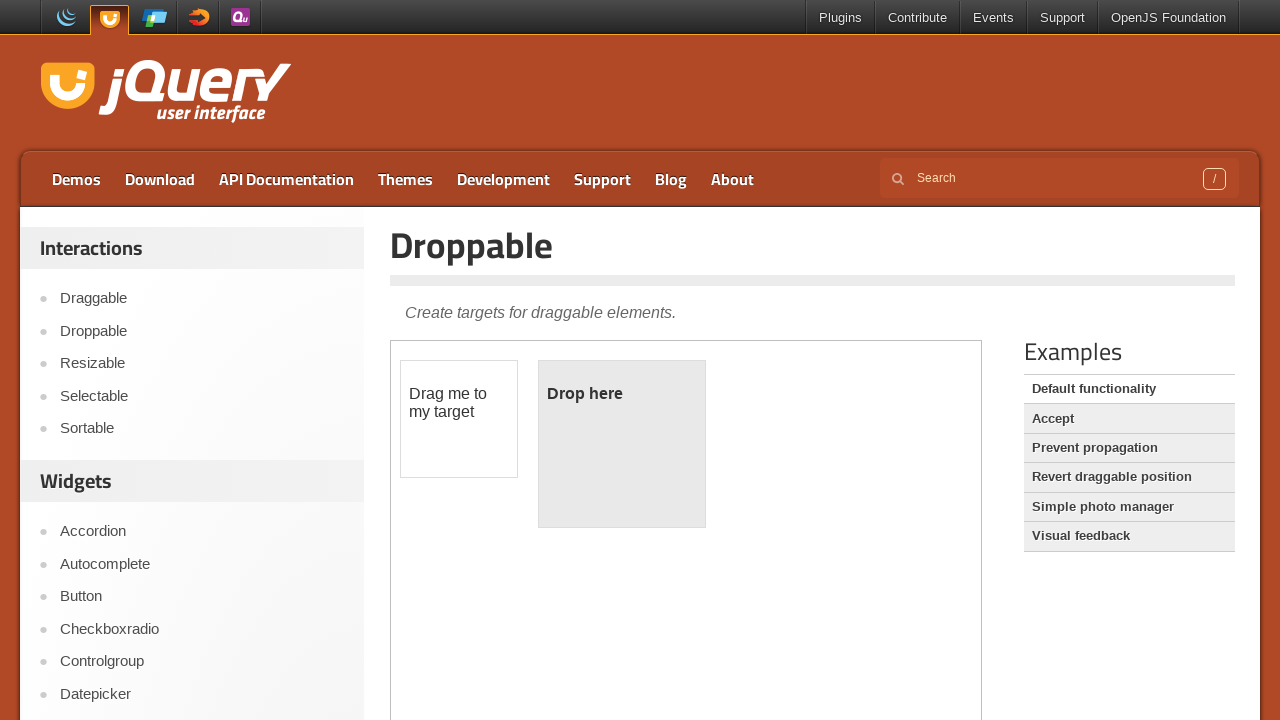

Located the droppable target element with ID 'droppable'
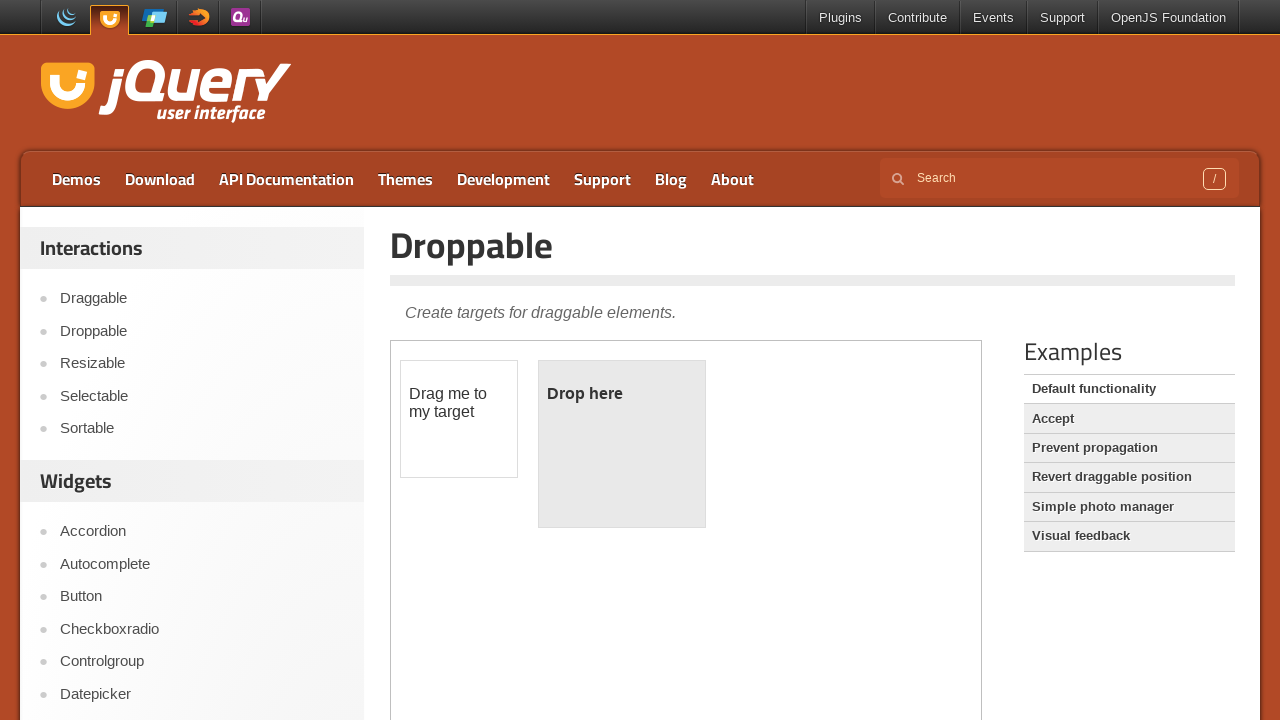

Dragged the draggable element into the droppable target area at (622, 444)
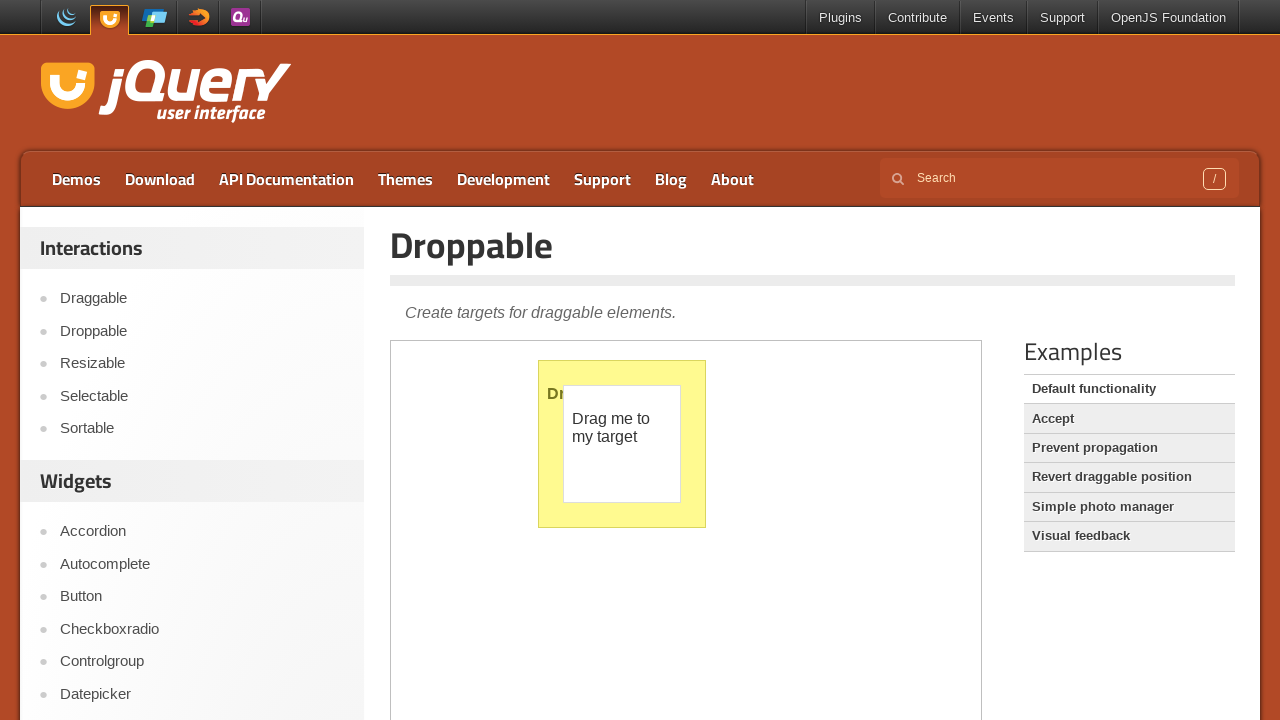

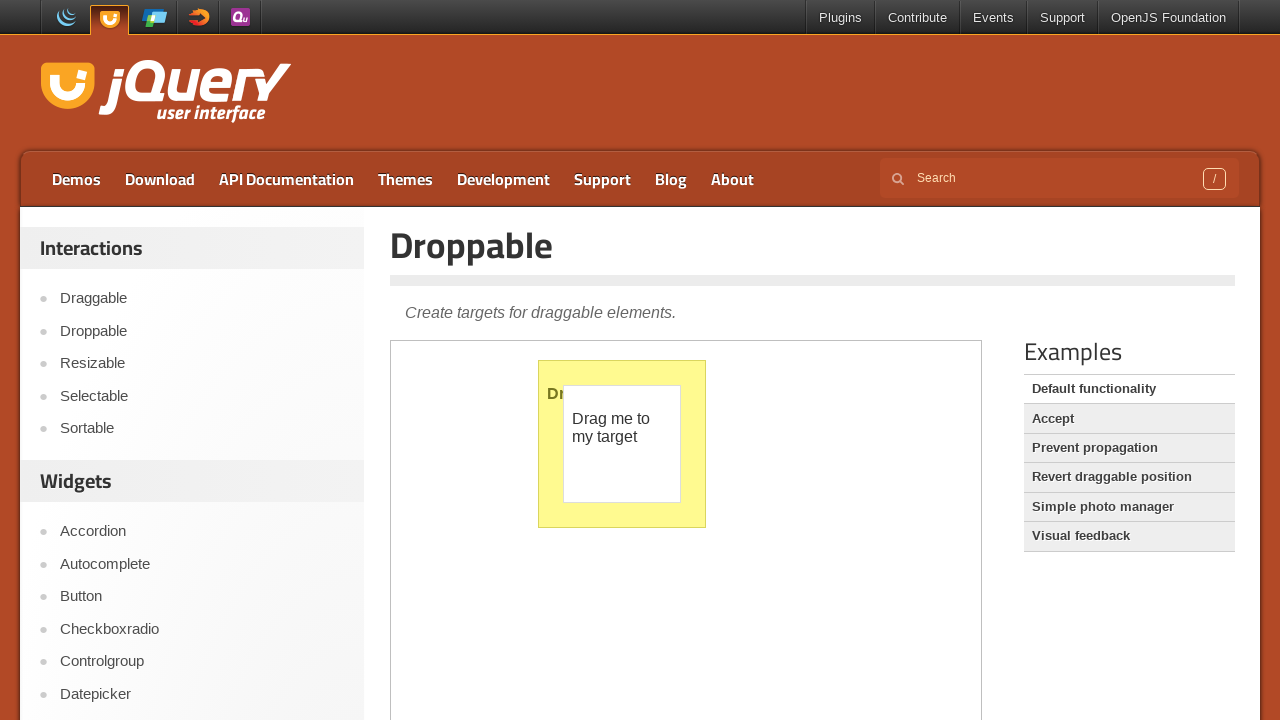